Tests clicking the Selenium Training banner link, switching to the new tab, and verifying the page title

Starting URL: https://demoqa.com/

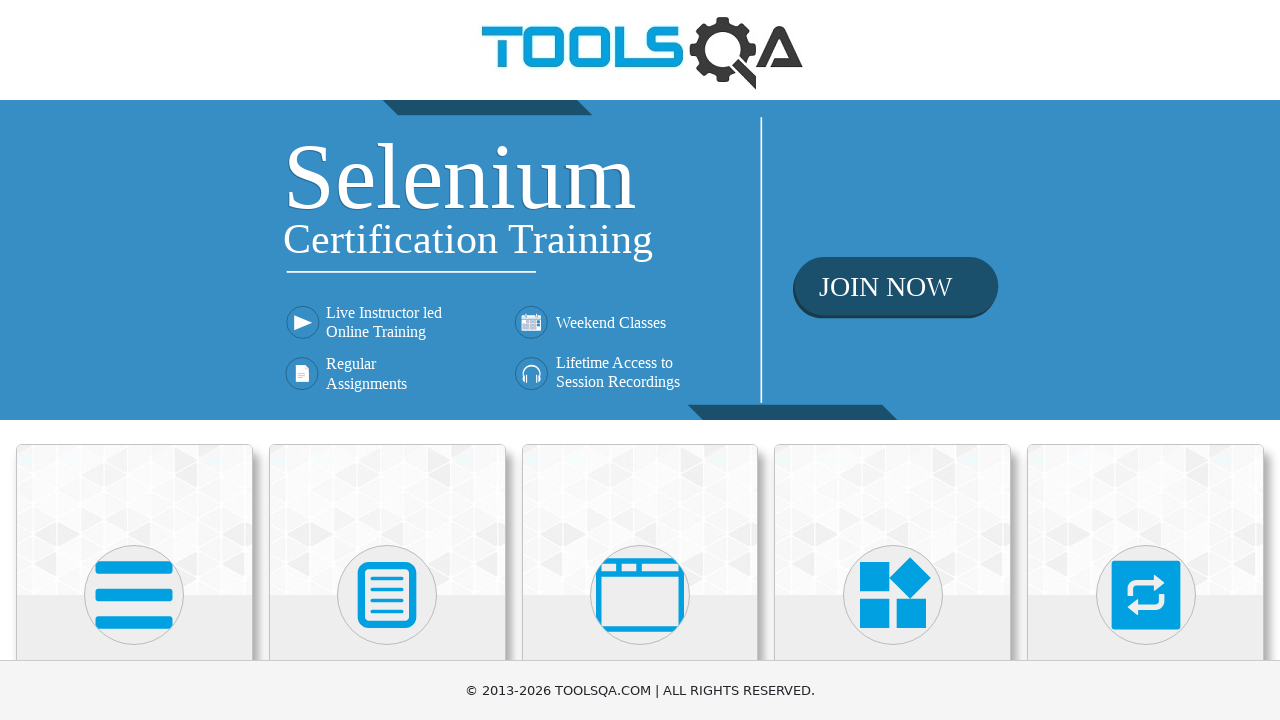

Located the Selenium Training banner link
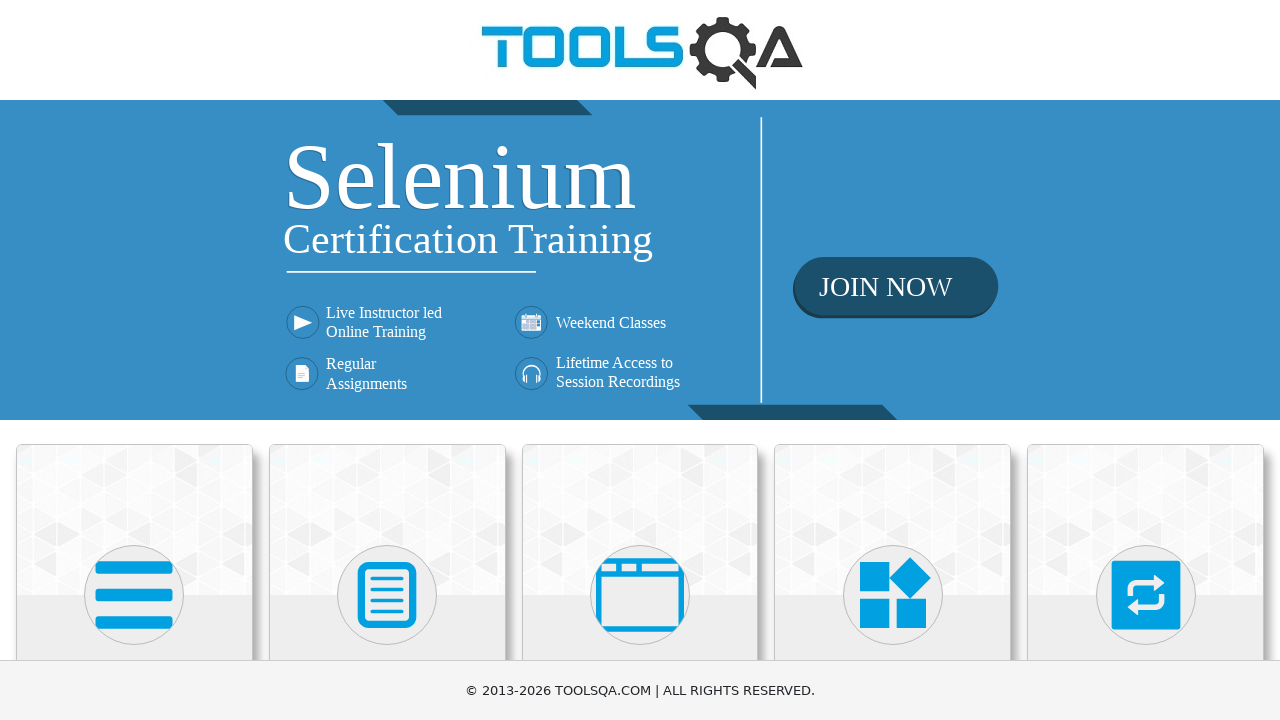

Verified banner link href attribute matches expected URL
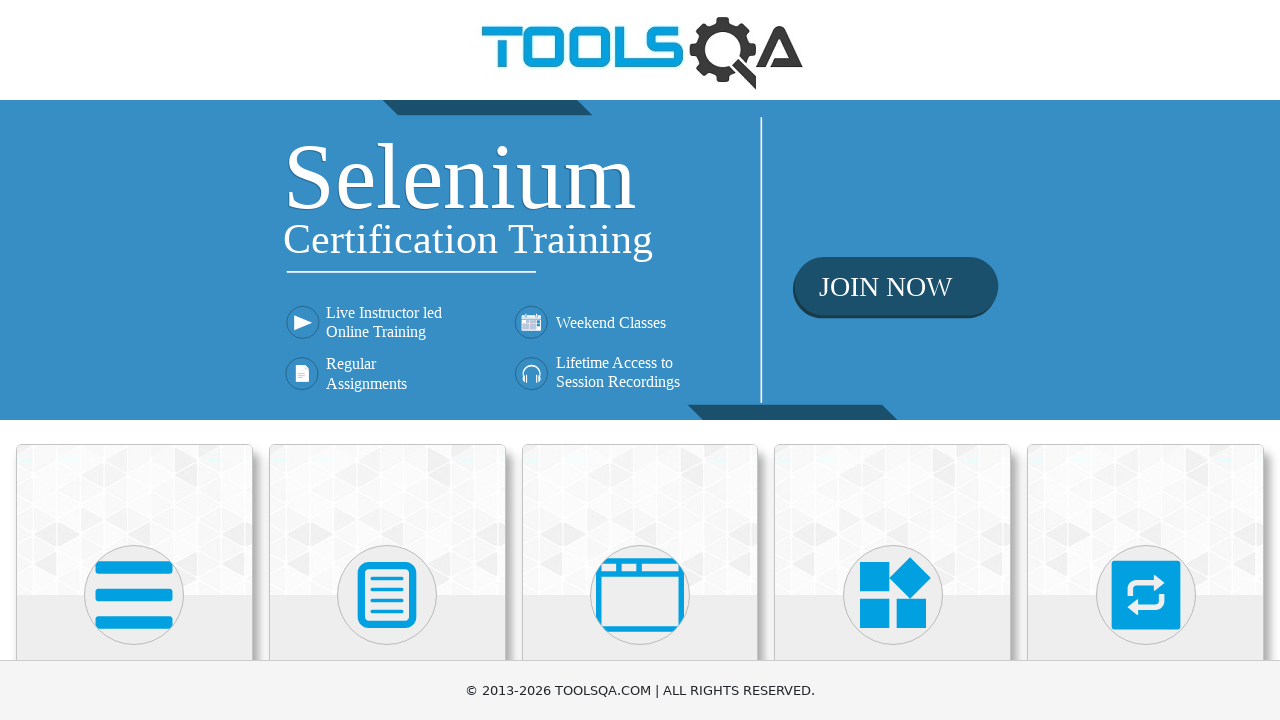

Clicked the Selenium Training banner link at (640, 260) on xpath=//div[@class='home-banner']/a
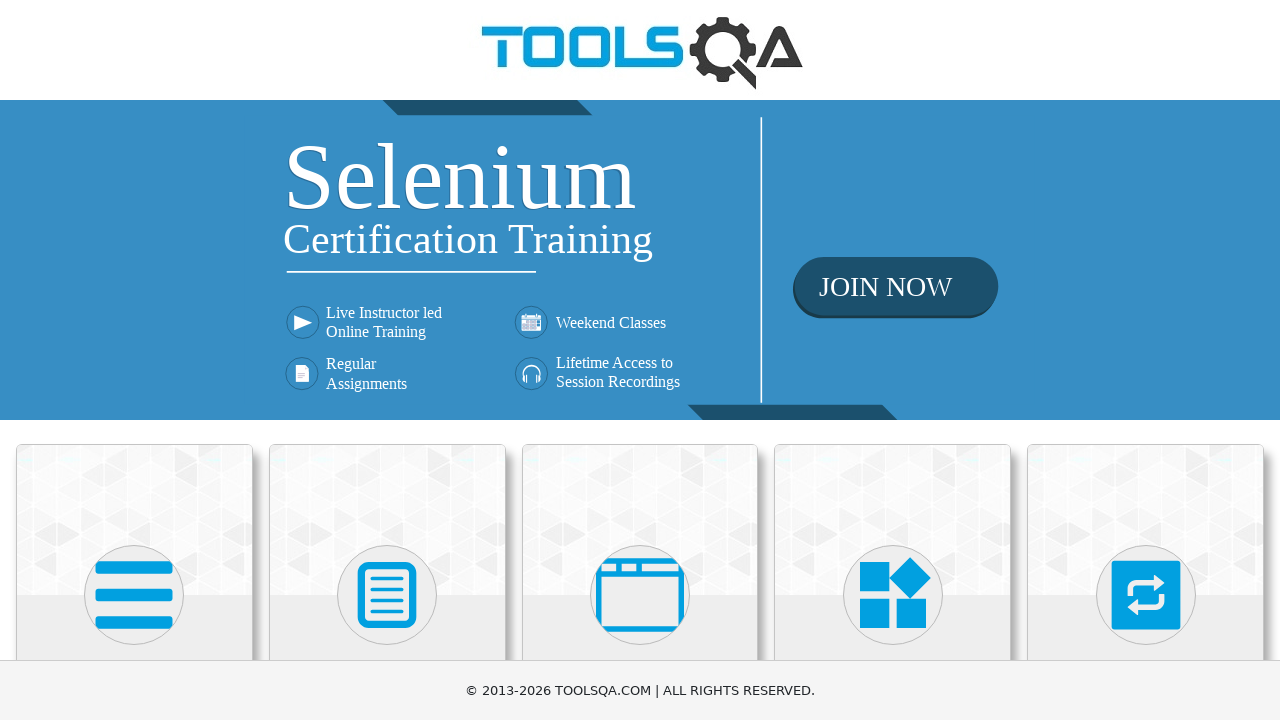

New tab opened and captured
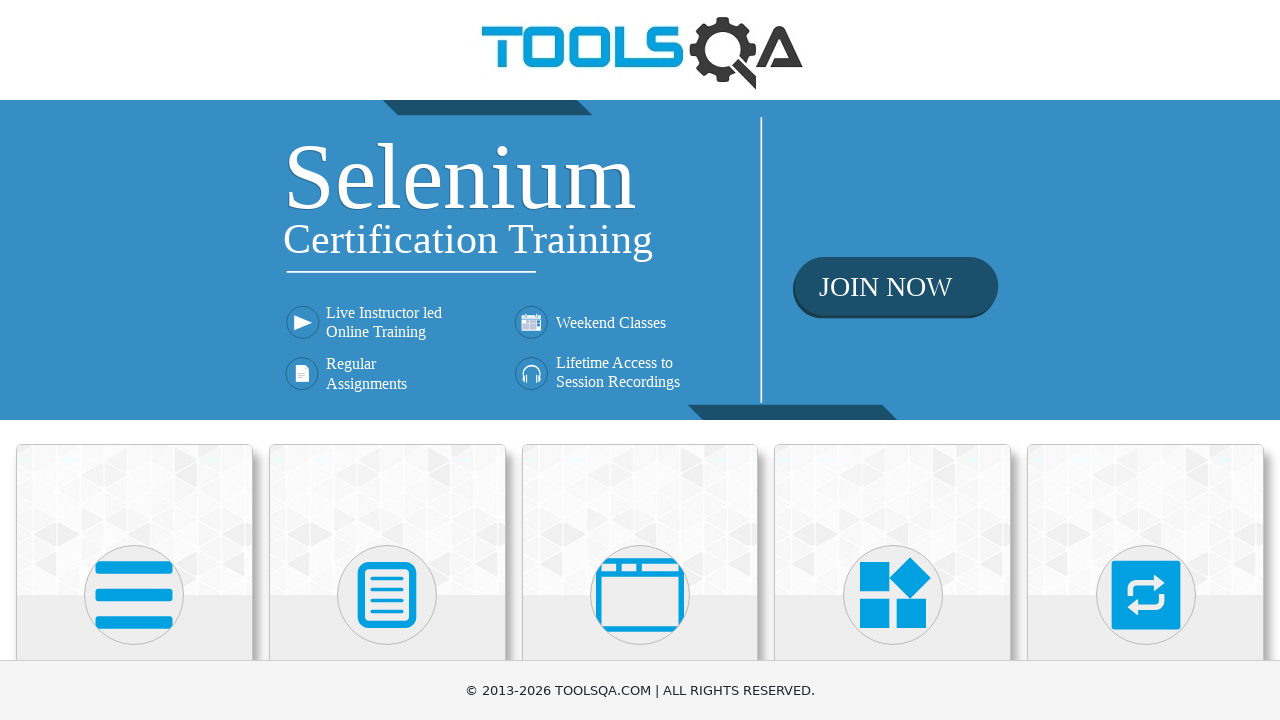

New page loaded completely
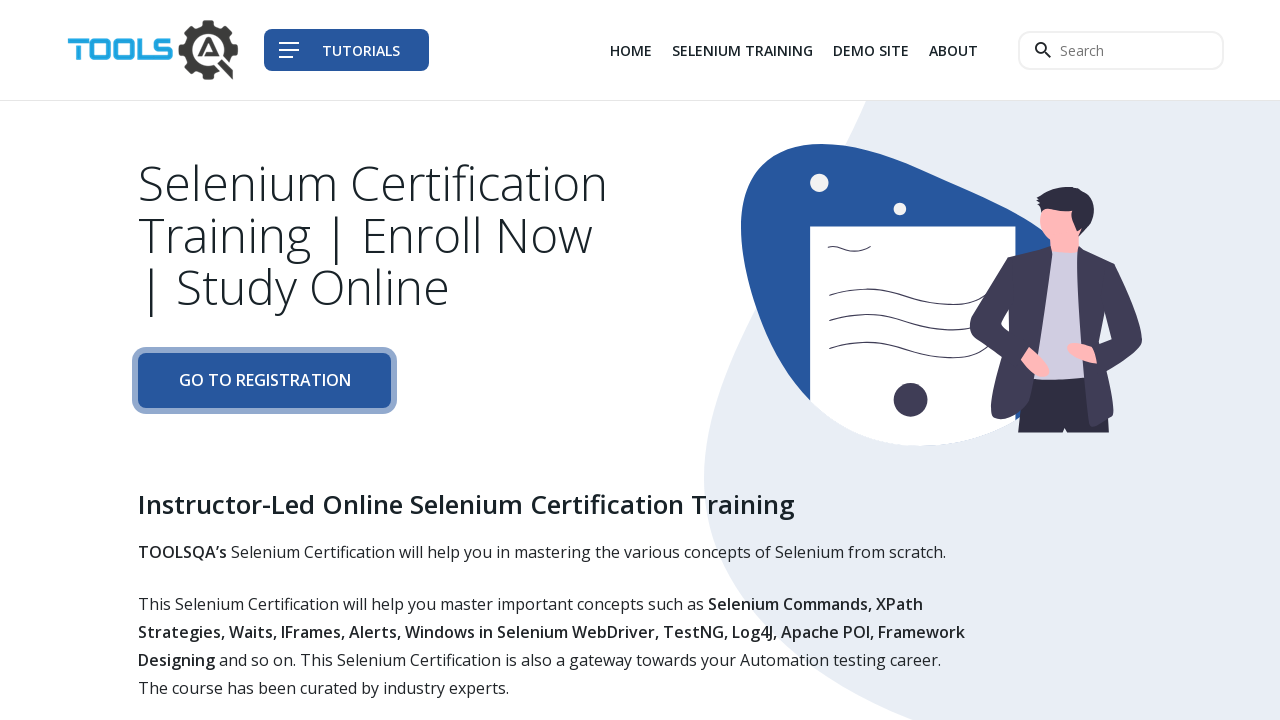

Verified new page title is 'Tools QA - Selenium Training'
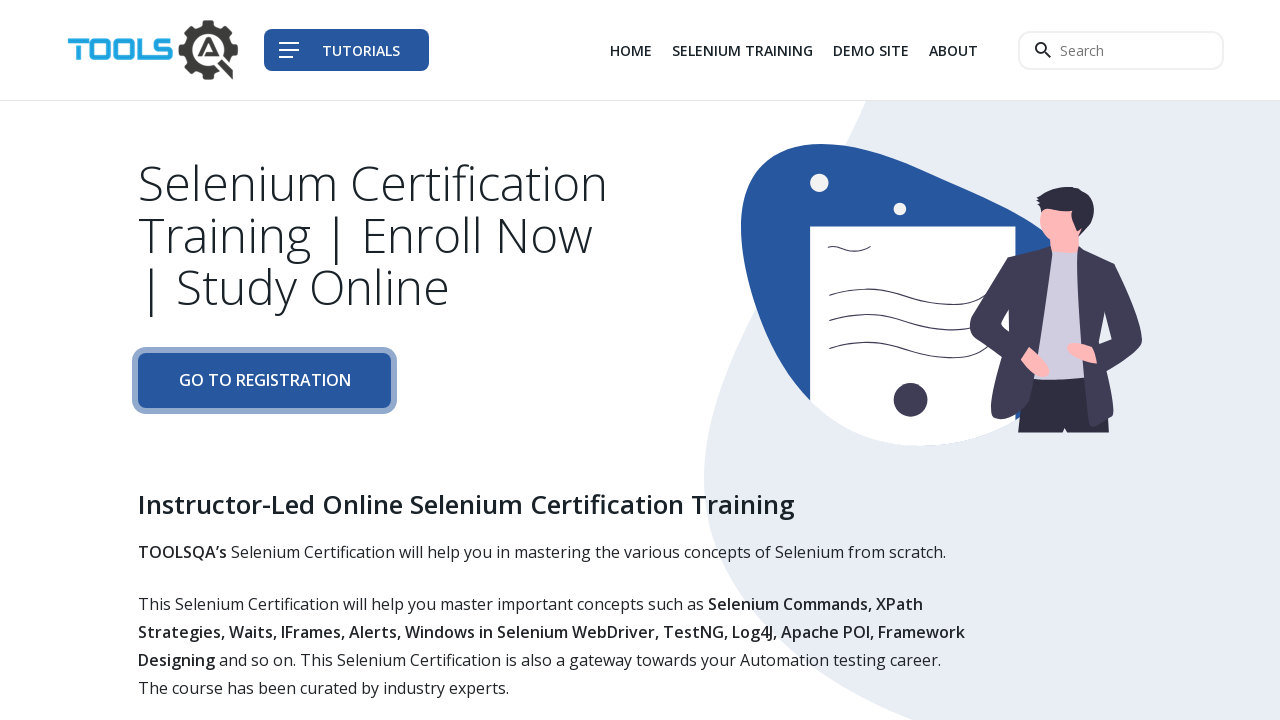

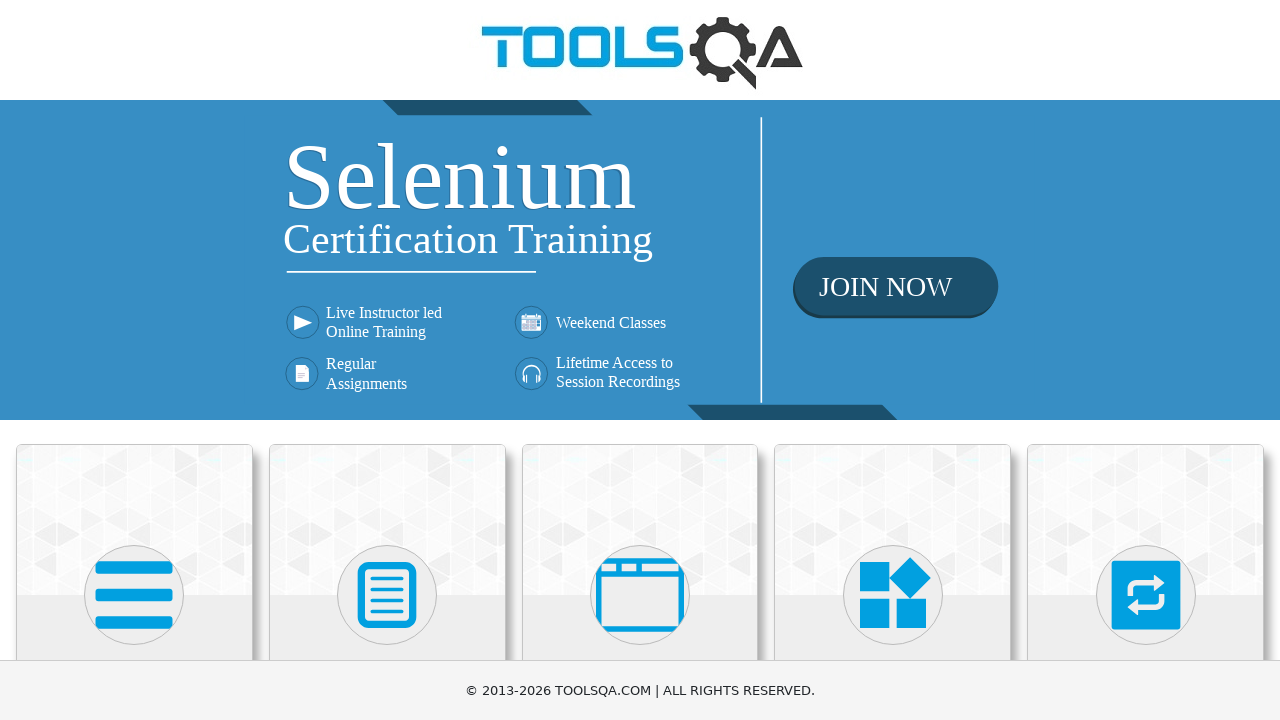